Tests error message when username field is left empty during login attempt

Starting URL: https://www.saucedemo.com/

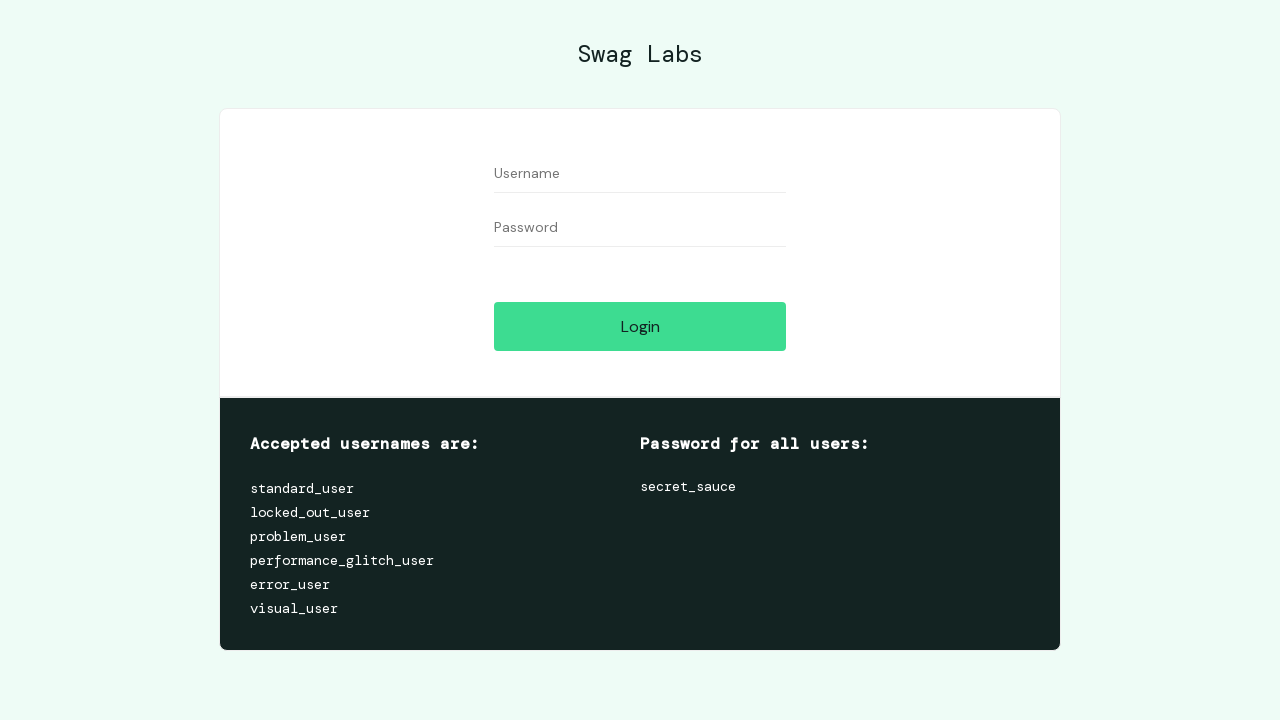

Clicked login button without entering username at (640, 326) on #login-button
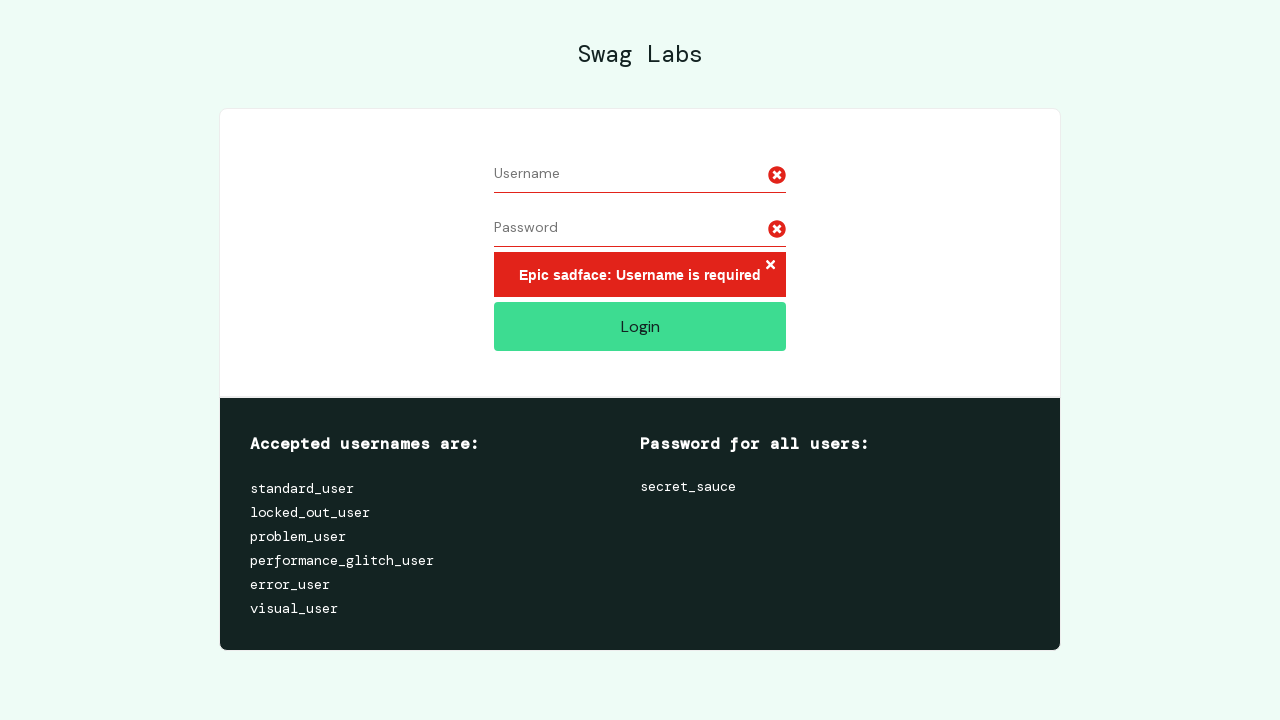

Error message container appeared on page
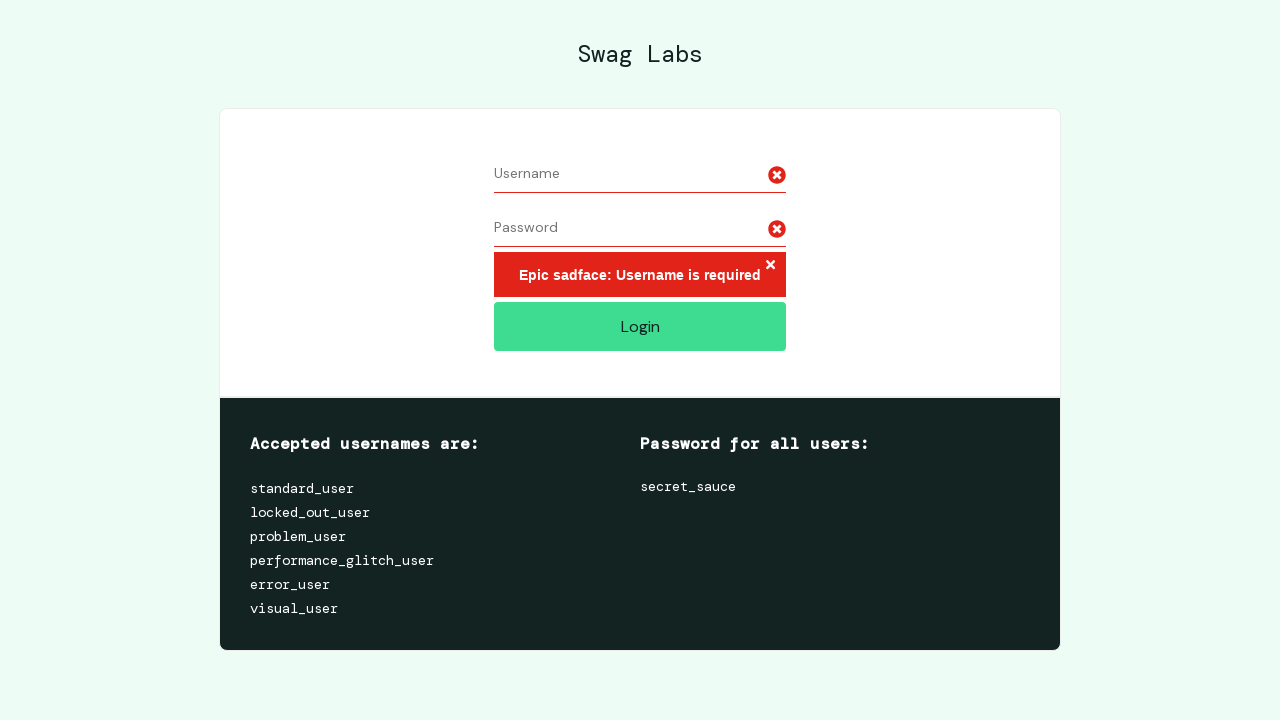

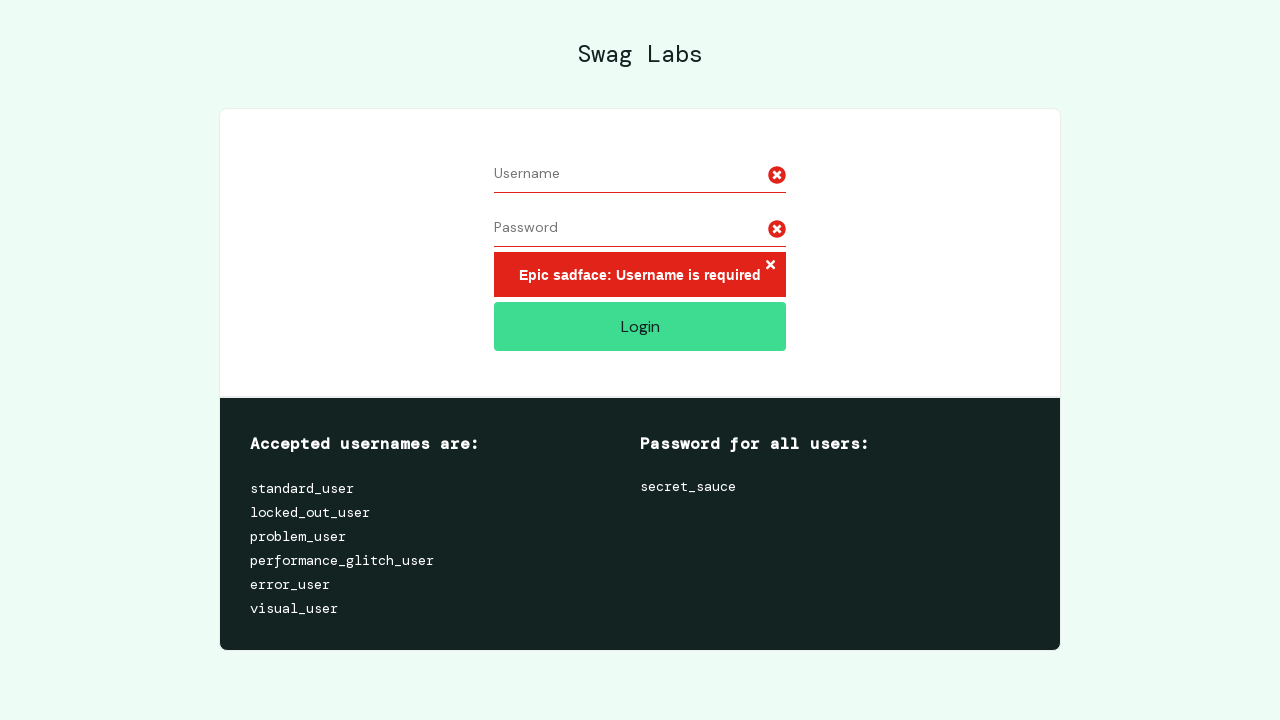